Tests that edits are saved when the input loses focus (blur event)

Starting URL: https://demo.playwright.dev/todomvc

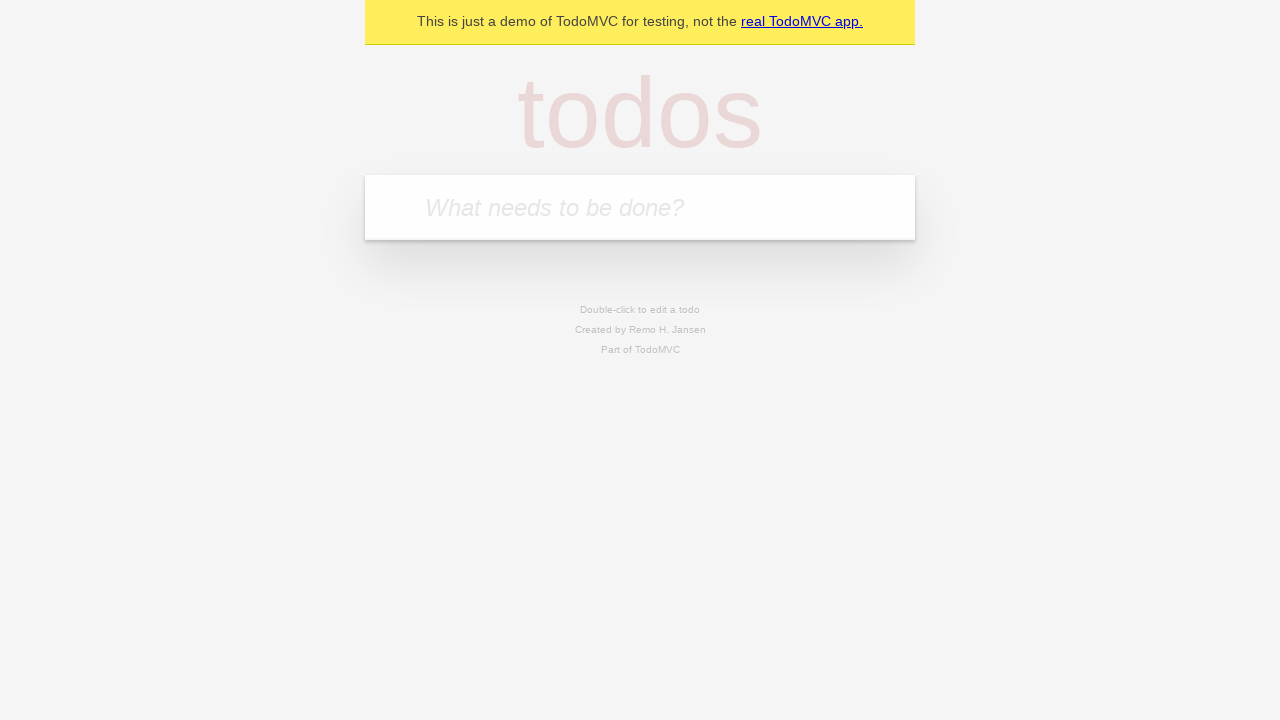

Filled todo input with 'buy some cheese' on internal:attr=[placeholder="What needs to be done?"i]
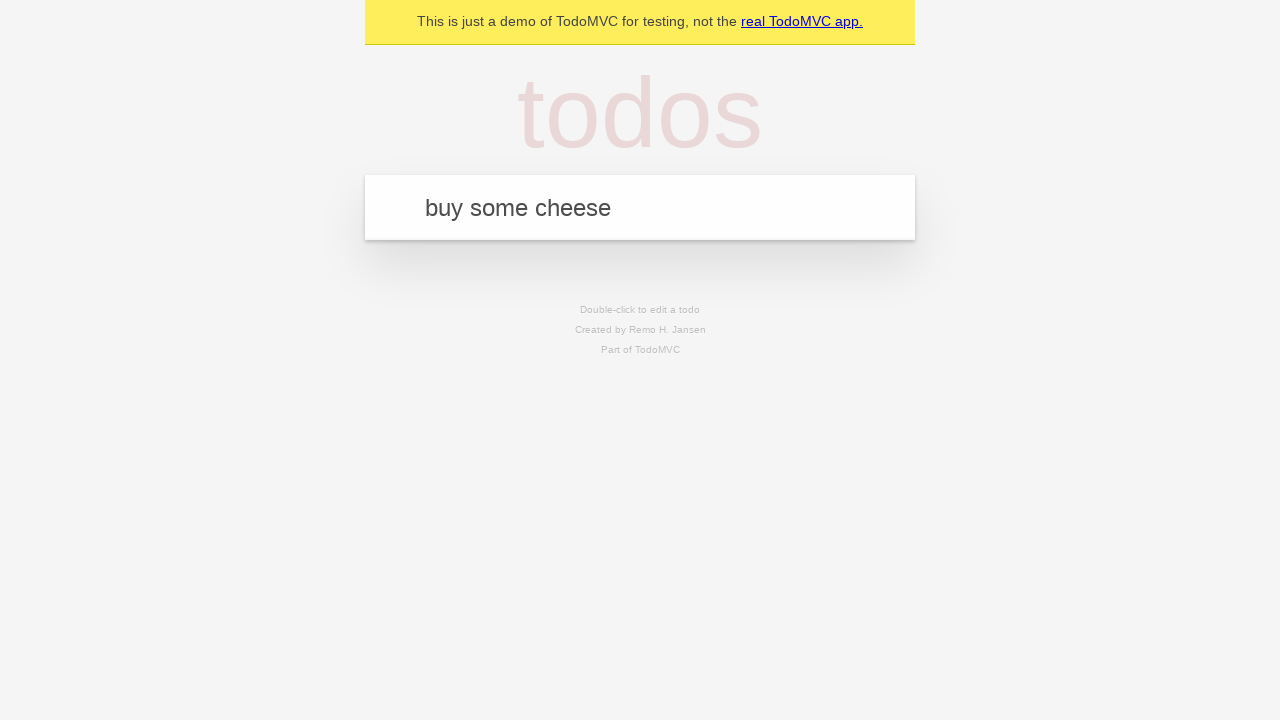

Pressed Enter to create first todo item on internal:attr=[placeholder="What needs to be done?"i]
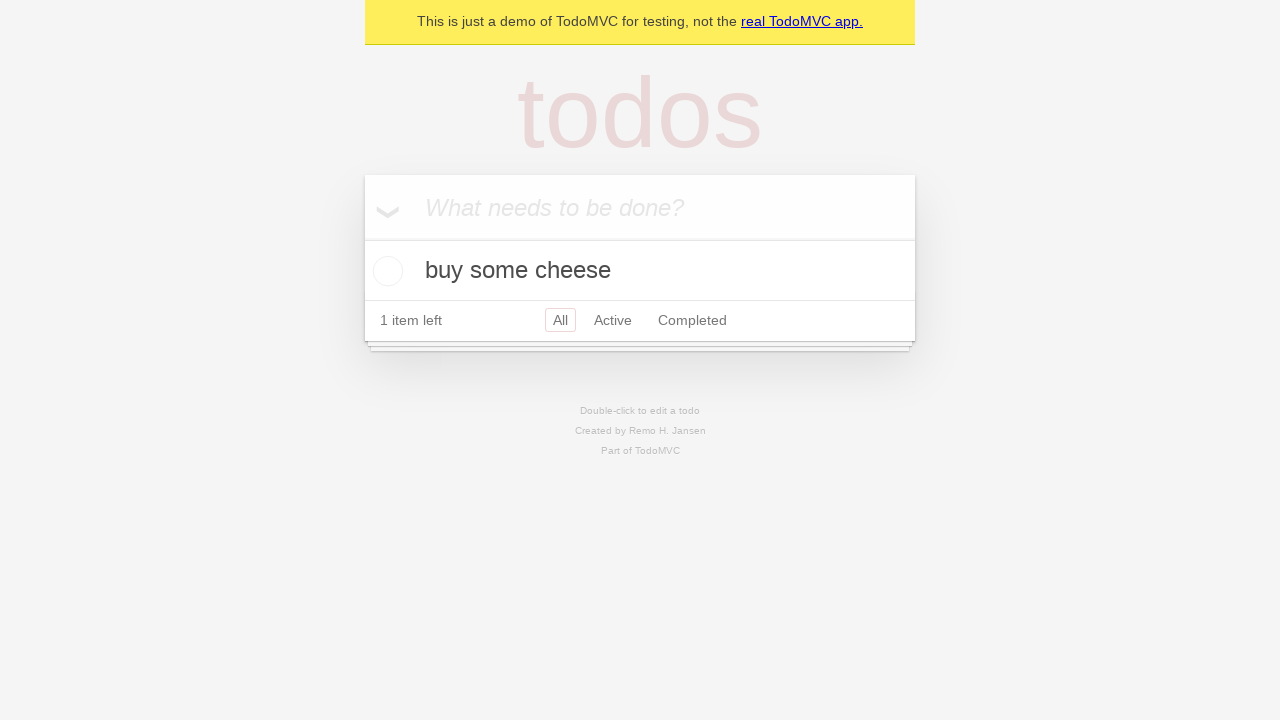

Filled todo input with 'feed the cat' on internal:attr=[placeholder="What needs to be done?"i]
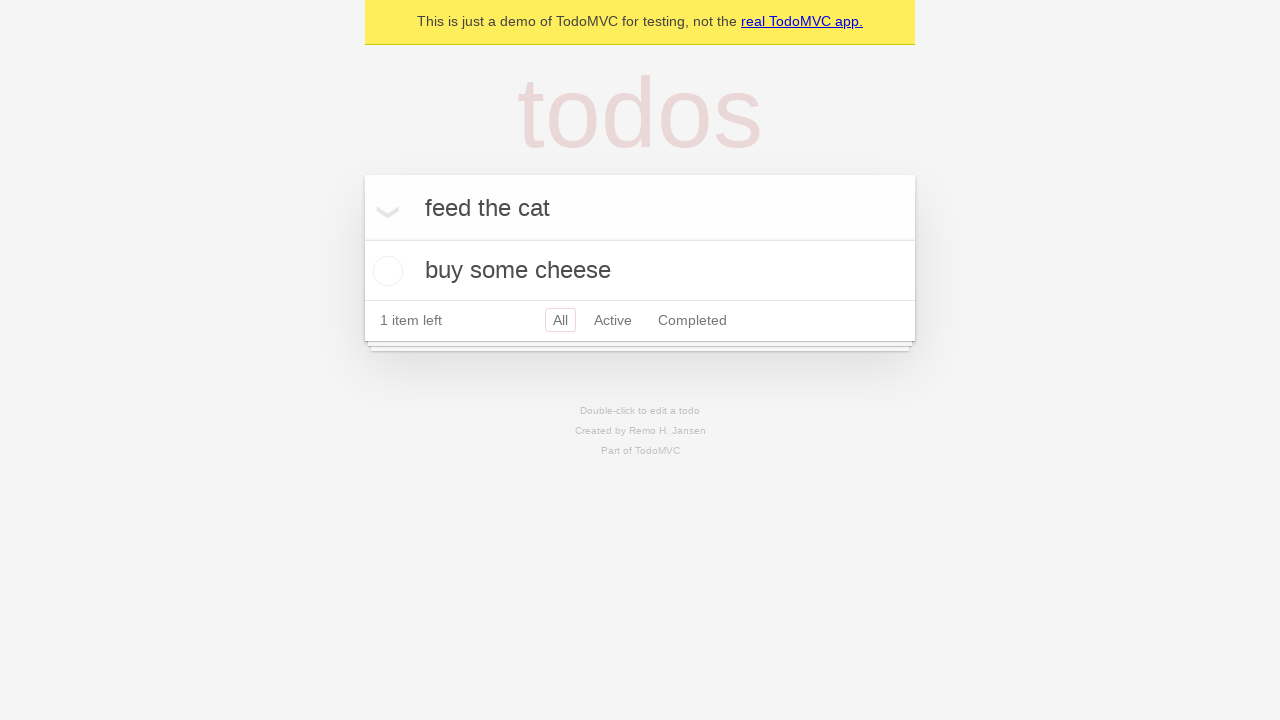

Pressed Enter to create second todo item on internal:attr=[placeholder="What needs to be done?"i]
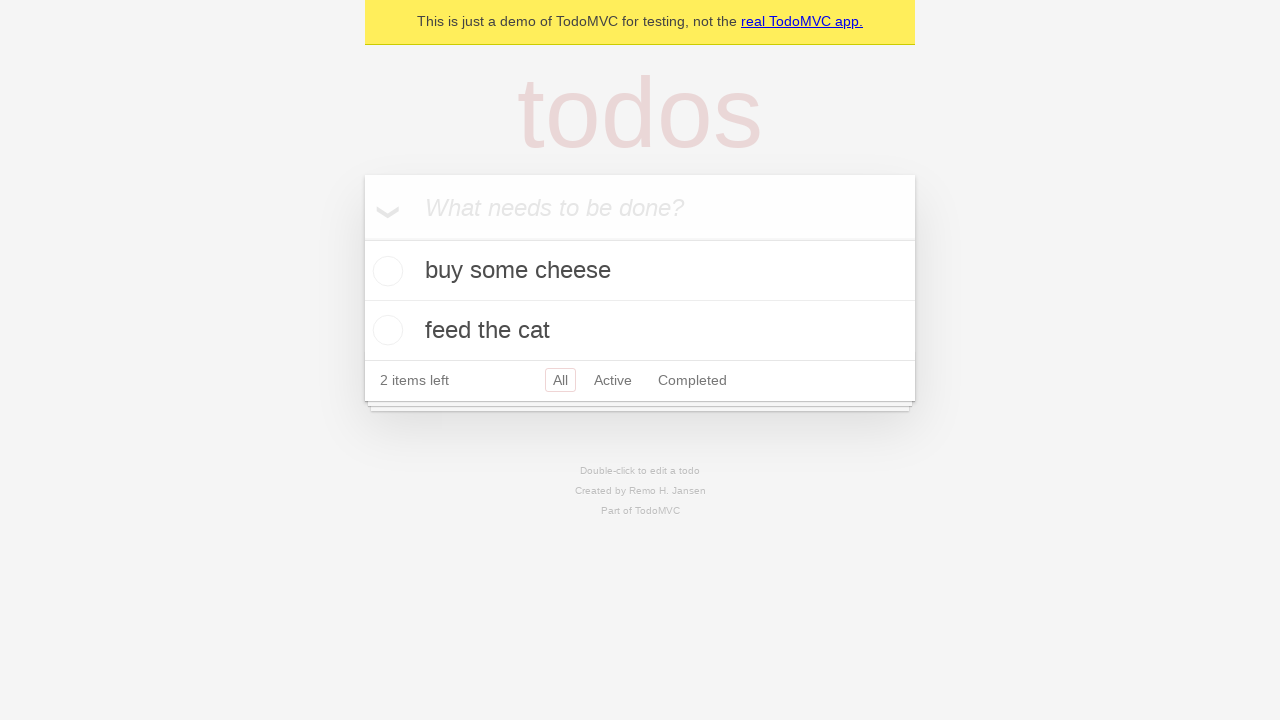

Filled todo input with 'book a doctors appointment' on internal:attr=[placeholder="What needs to be done?"i]
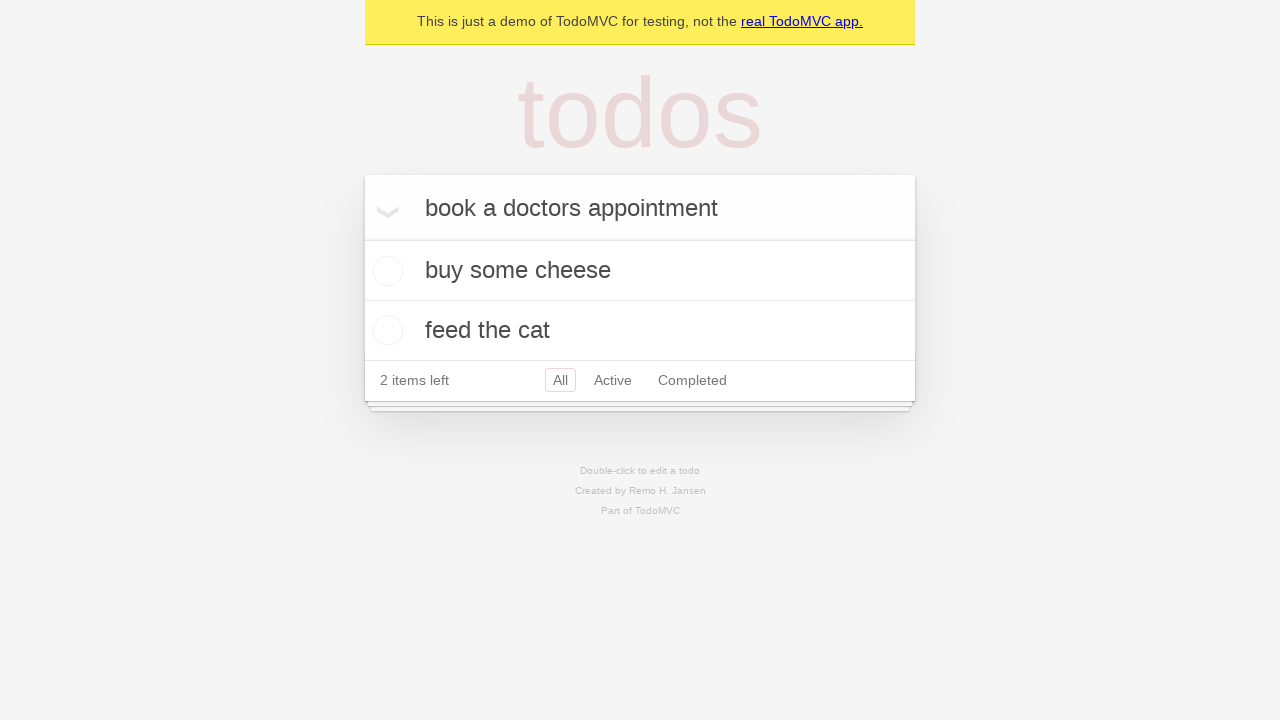

Pressed Enter to create third todo item on internal:attr=[placeholder="What needs to be done?"i]
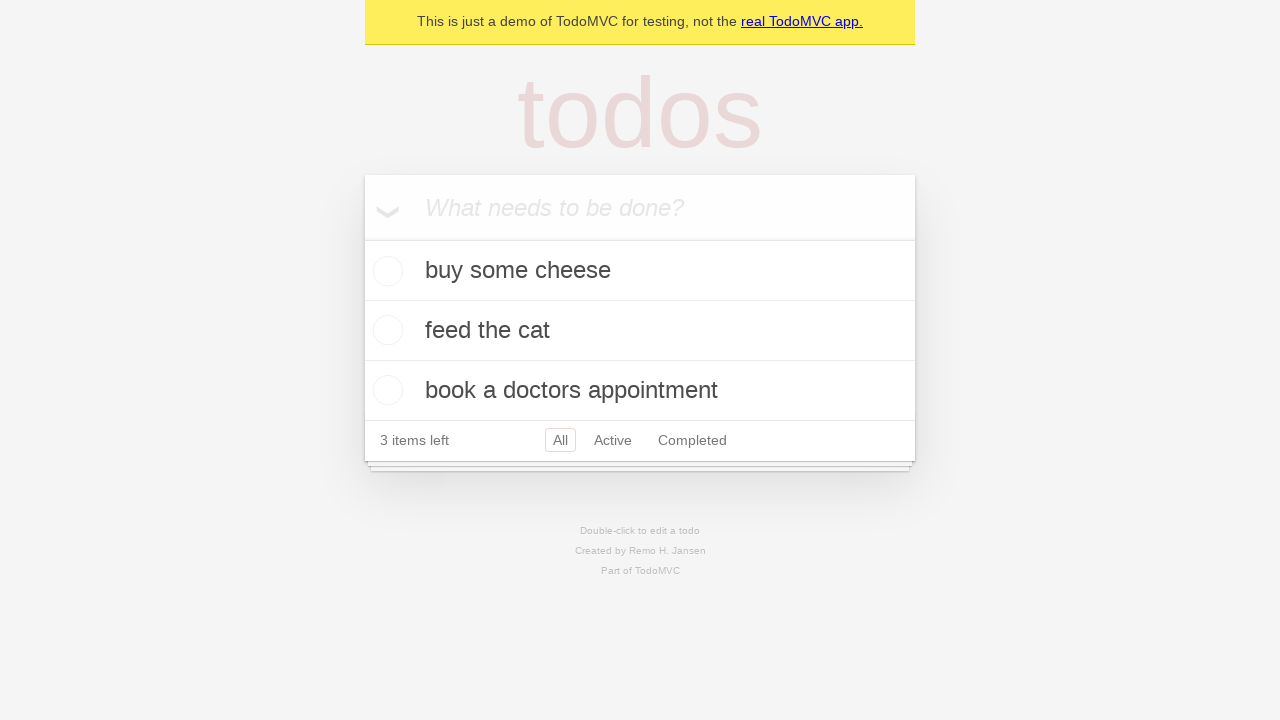

Double-clicked second todo item to enter edit mode at (640, 331) on internal:testid=[data-testid="todo-item"s] >> nth=1
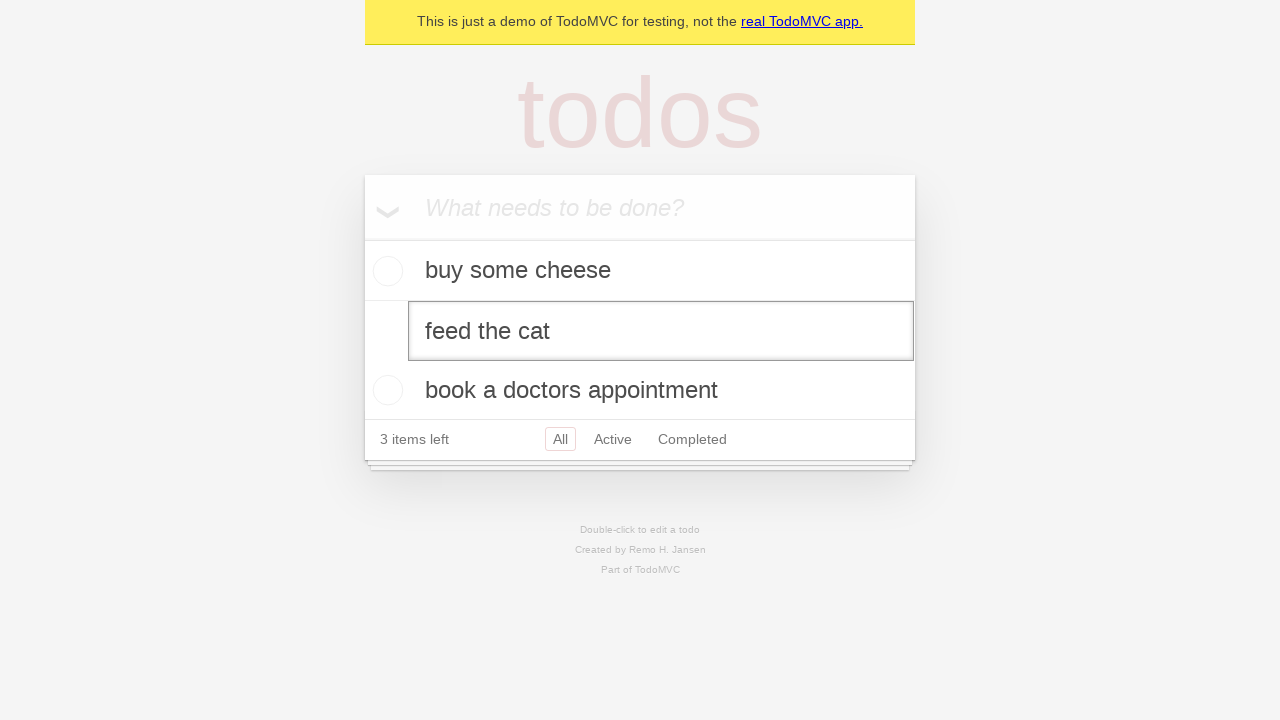

Filled edit textbox with 'buy some sausages' on internal:testid=[data-testid="todo-item"s] >> nth=1 >> internal:role=textbox[nam
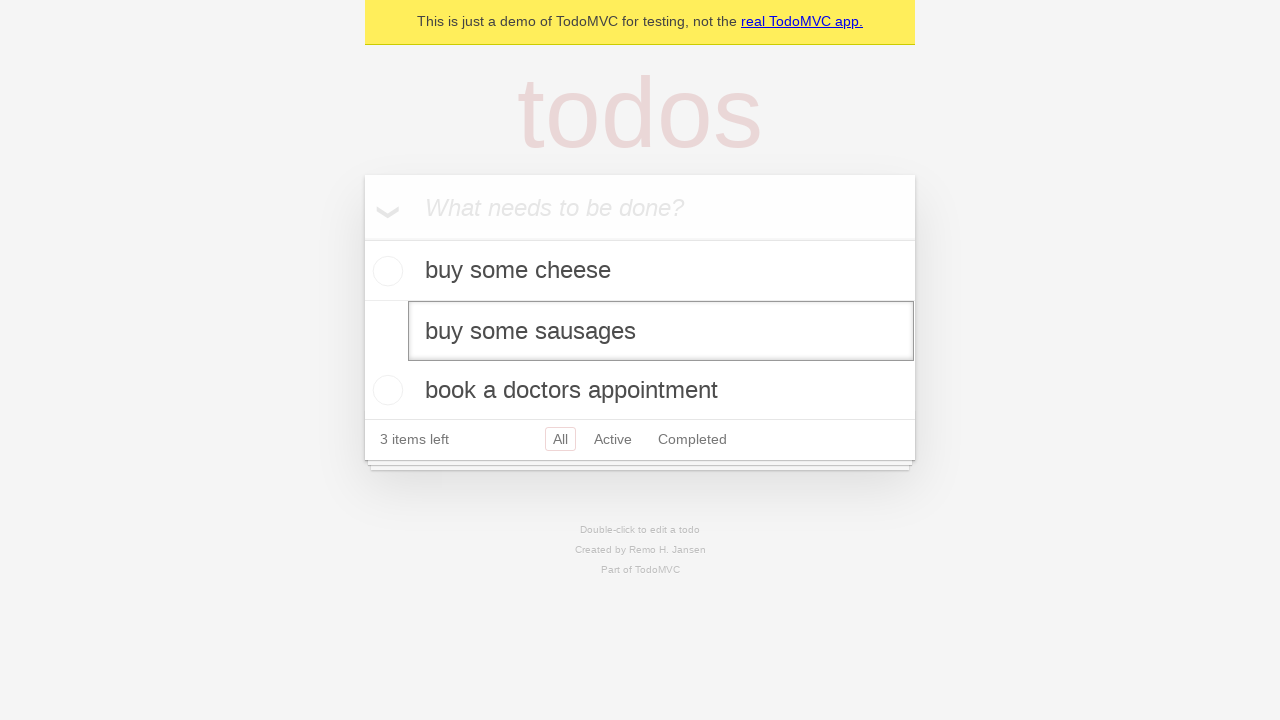

Dispatched blur event to save edited todo item
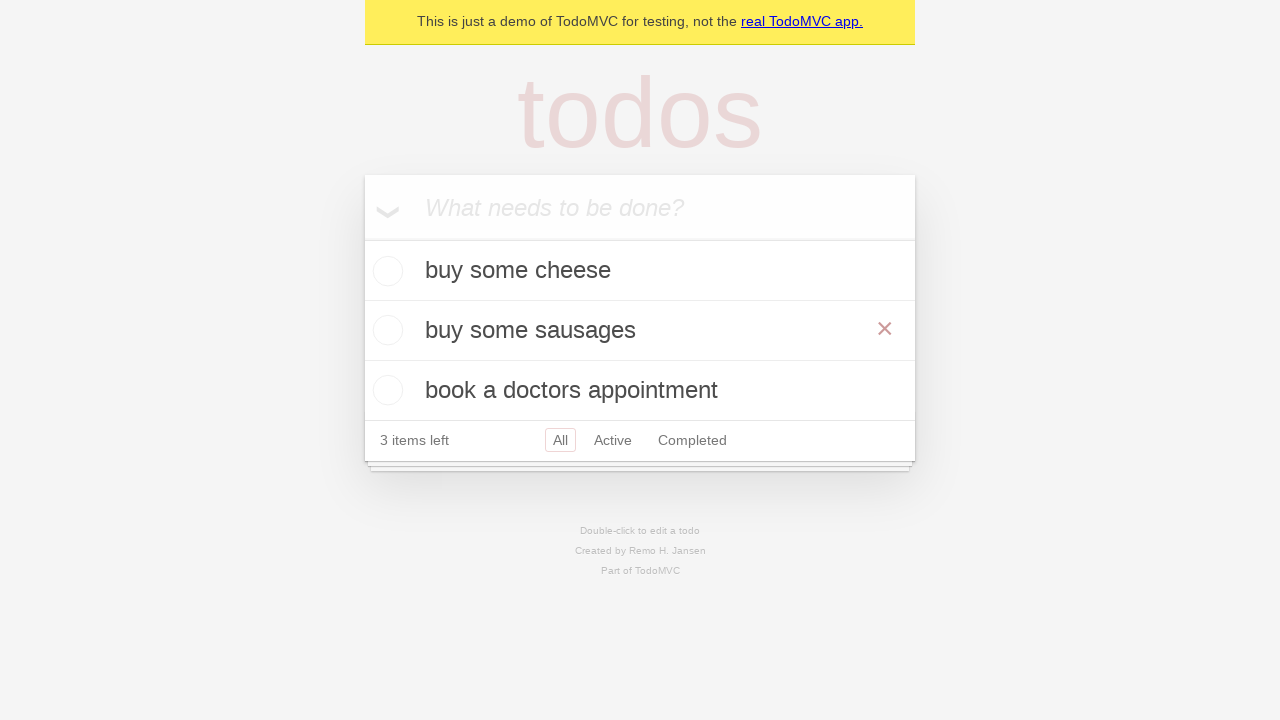

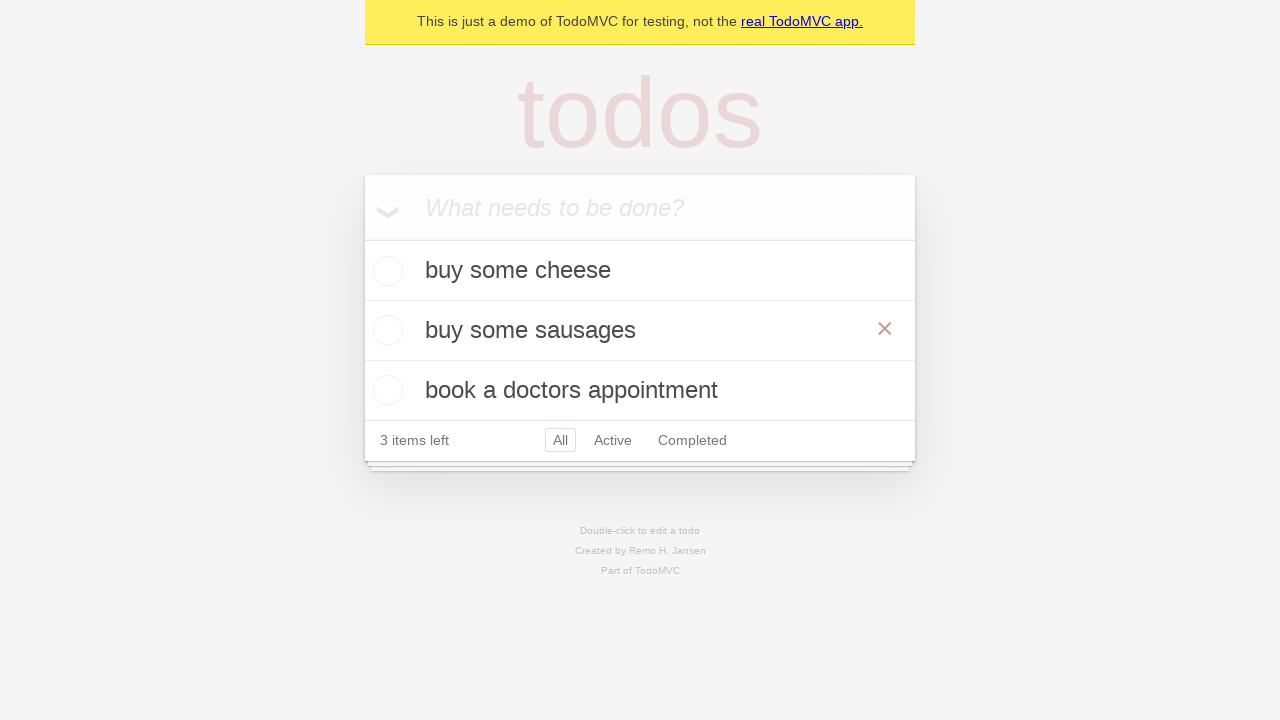